Navigates to the DemoQA tooltips page and scrolls to a button element, then hovers over it to trigger tooltip display

Starting URL: https://demoqa.com/tool-tips

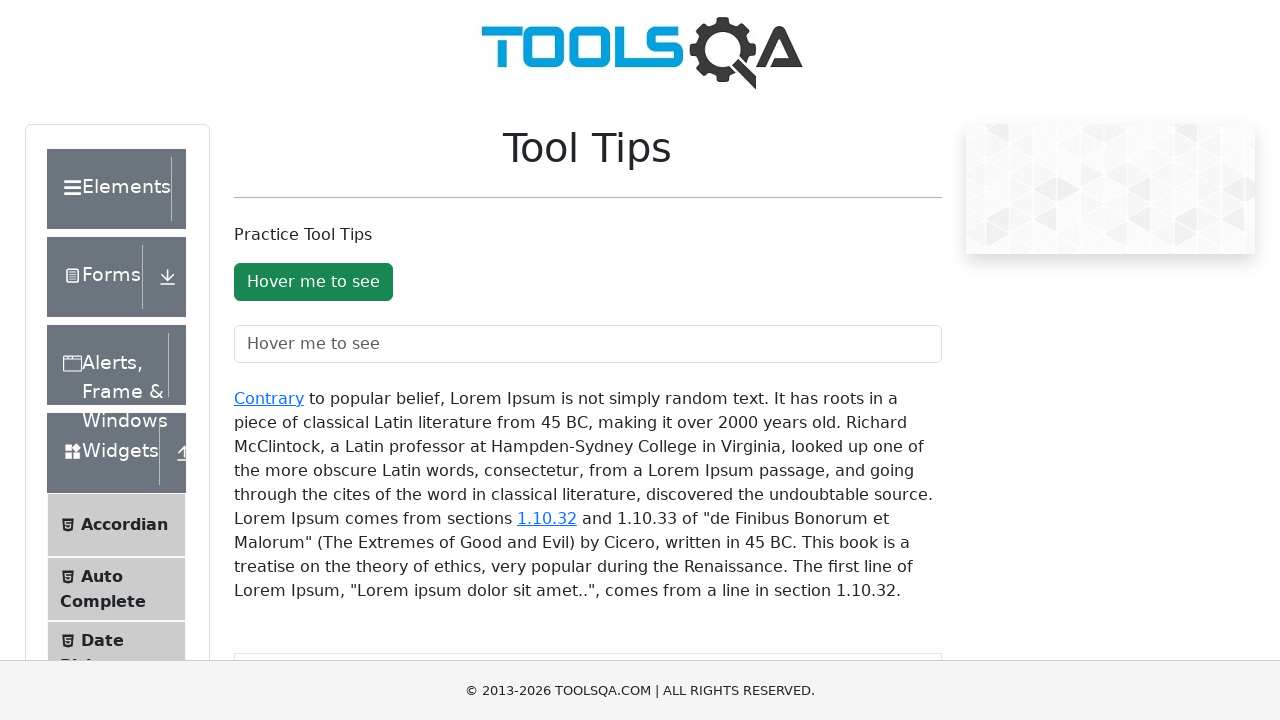

Located hover button element
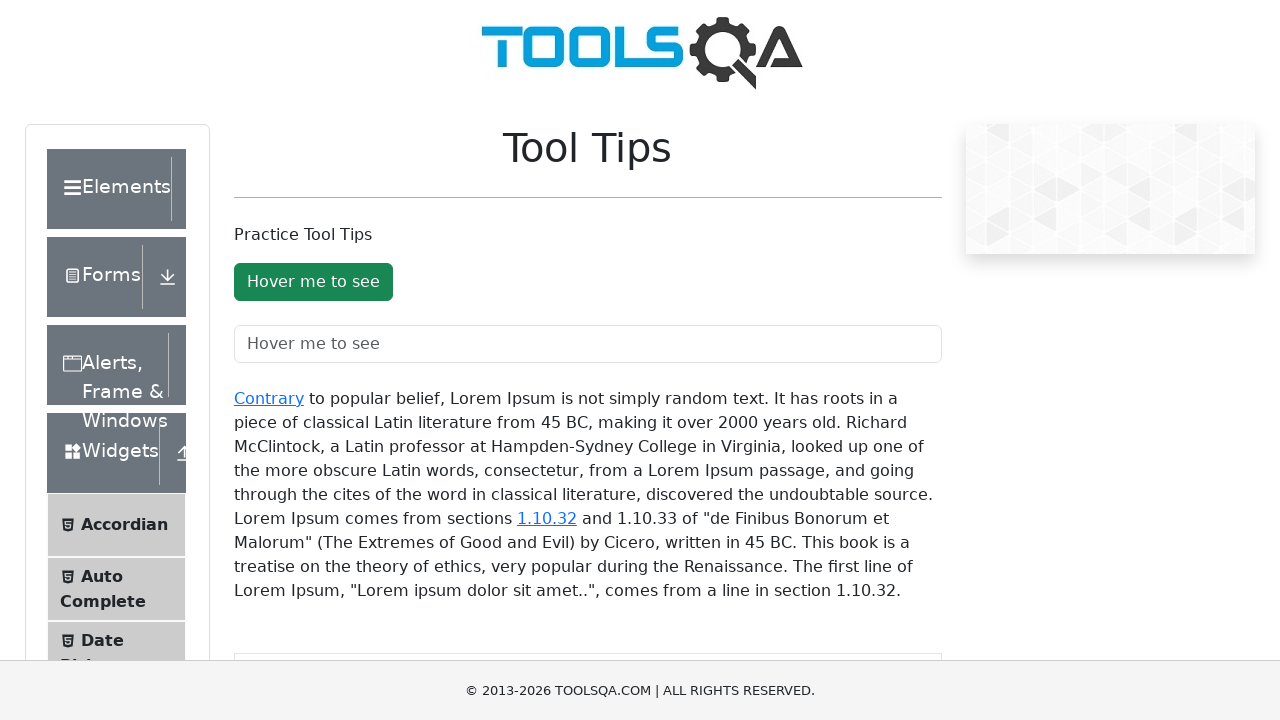

Scrolled hover button into view
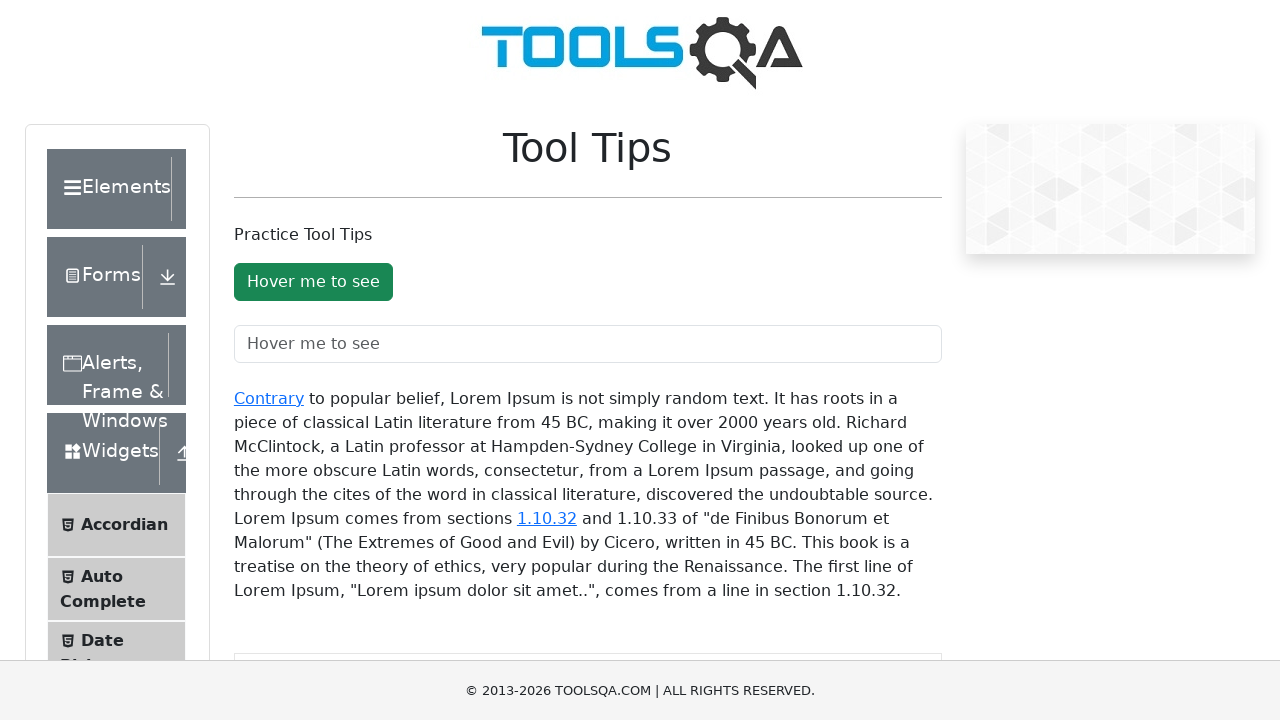

Hovered over button to trigger tooltip display at (313, 282) on button:has-text('Hover me to see')
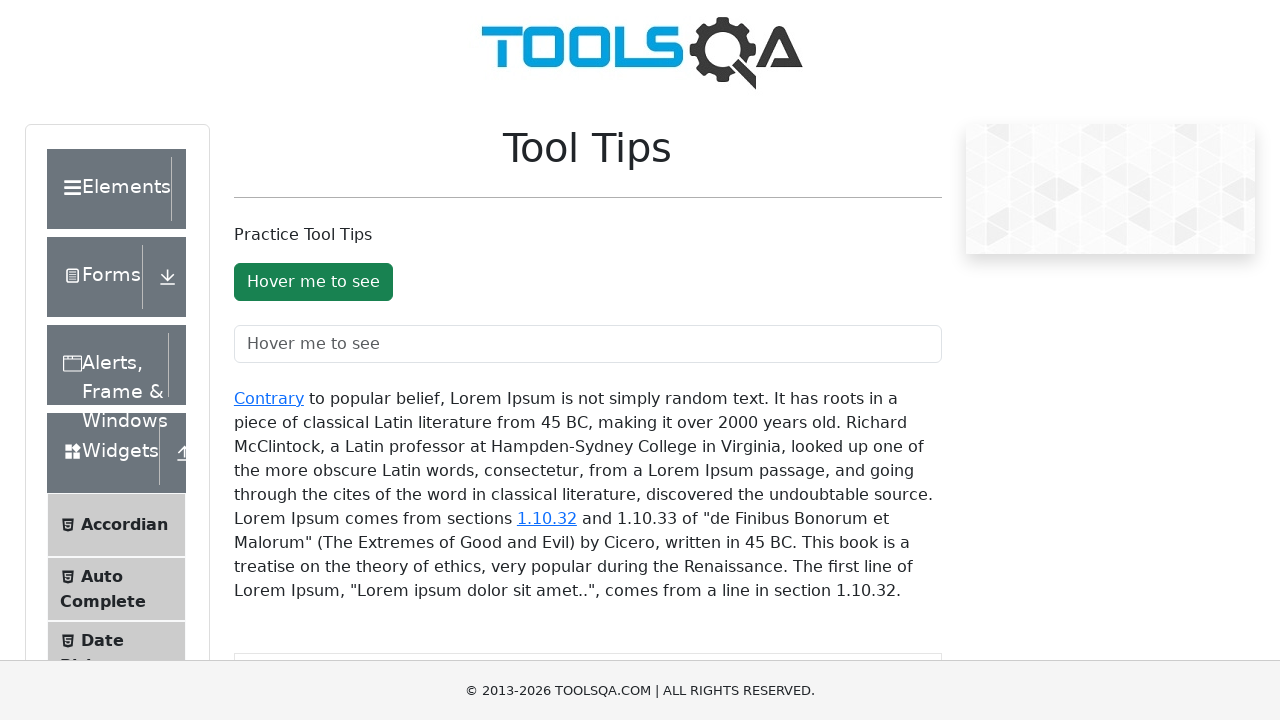

Waited for tooltip to fully appear
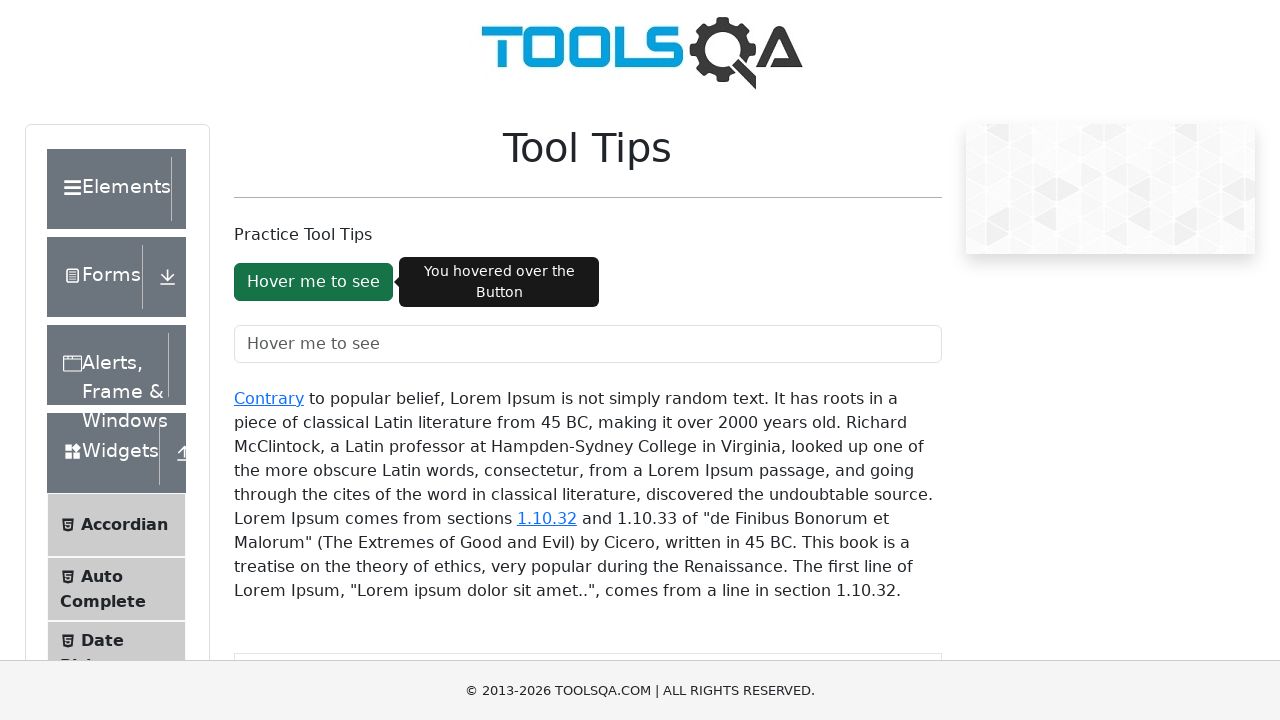

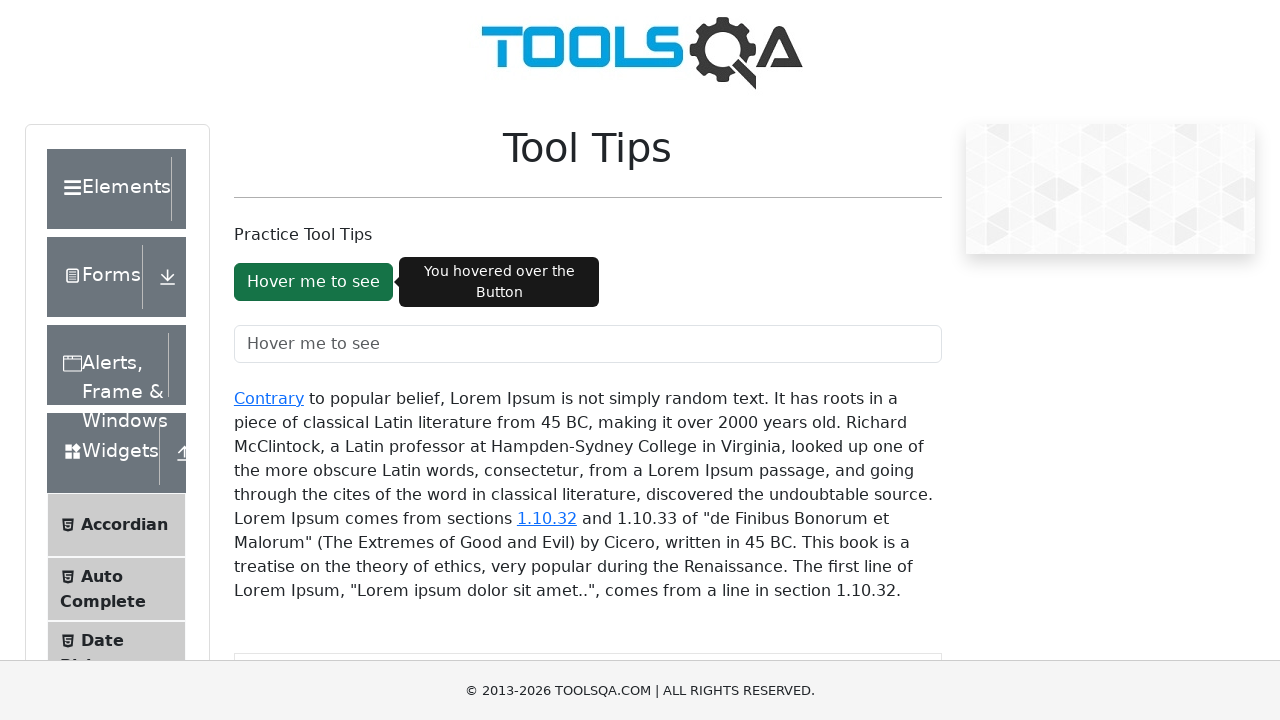